Navigates to a test automation practice blog and fills in a text field with "Demo"

Starting URL: https://testautomationpractice.blogspot.com/

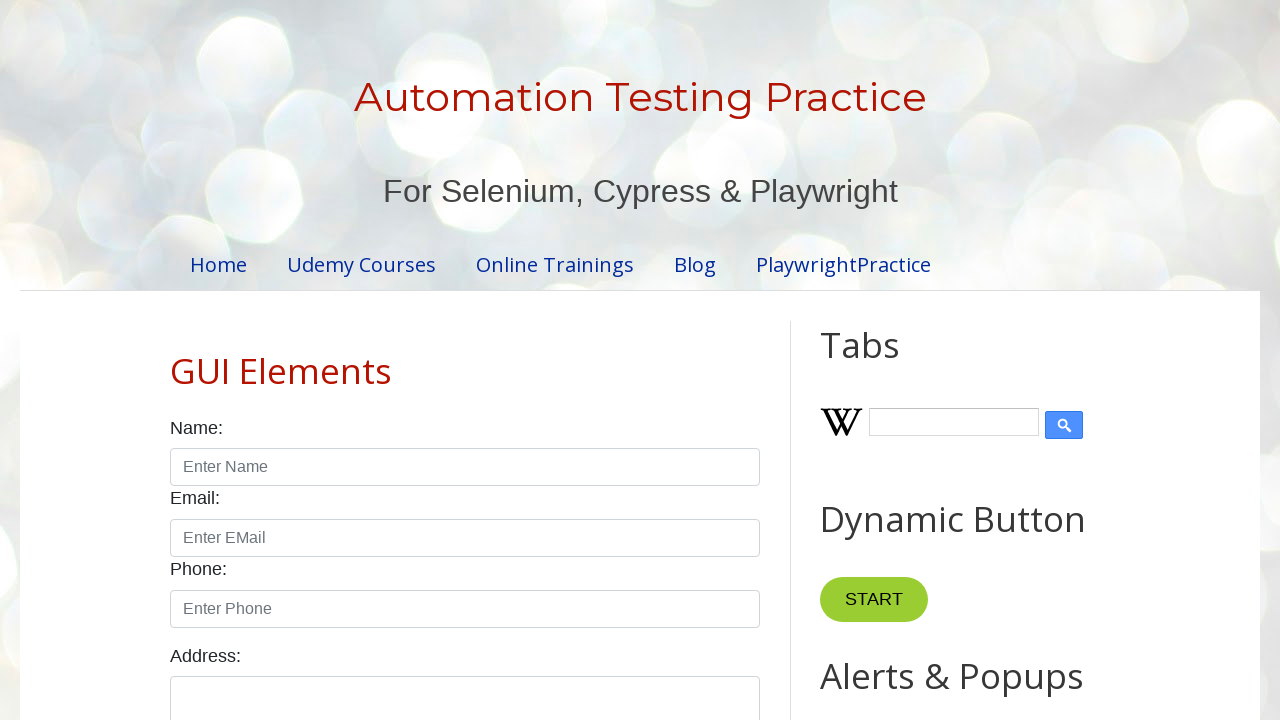

Navigated to test automation practice blog
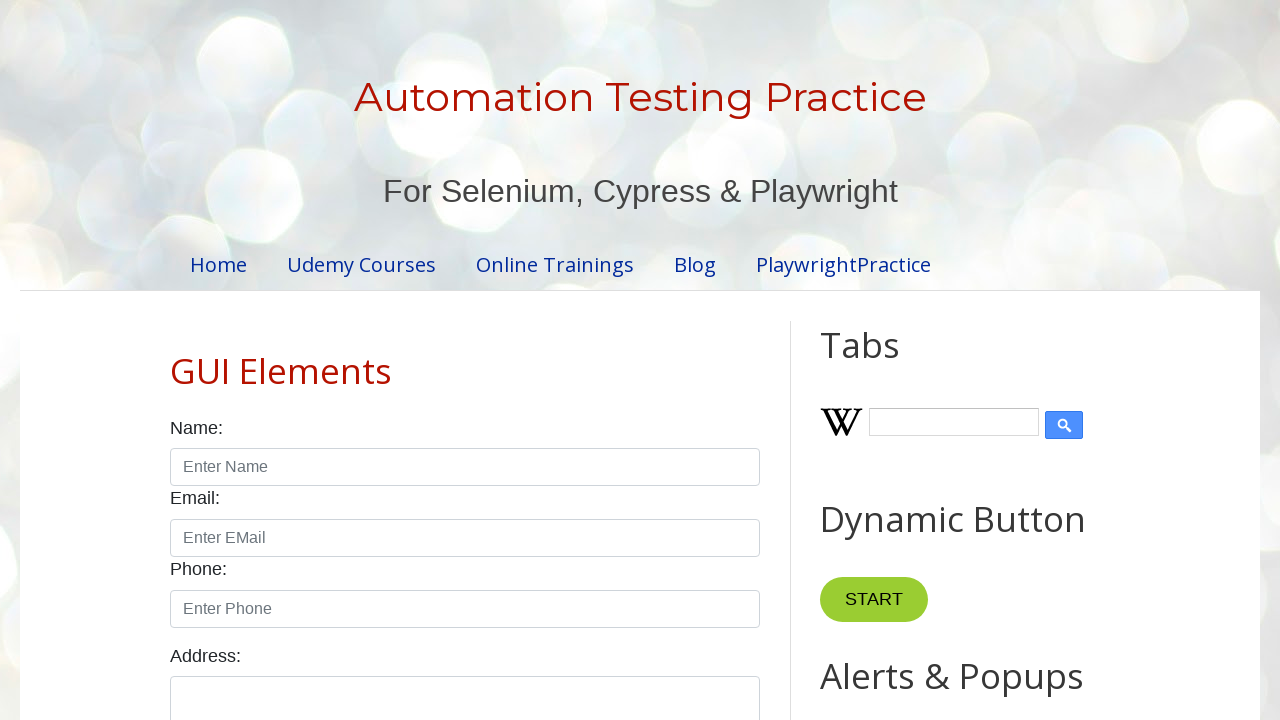

Filled field2 input with 'Demo' on input#field2
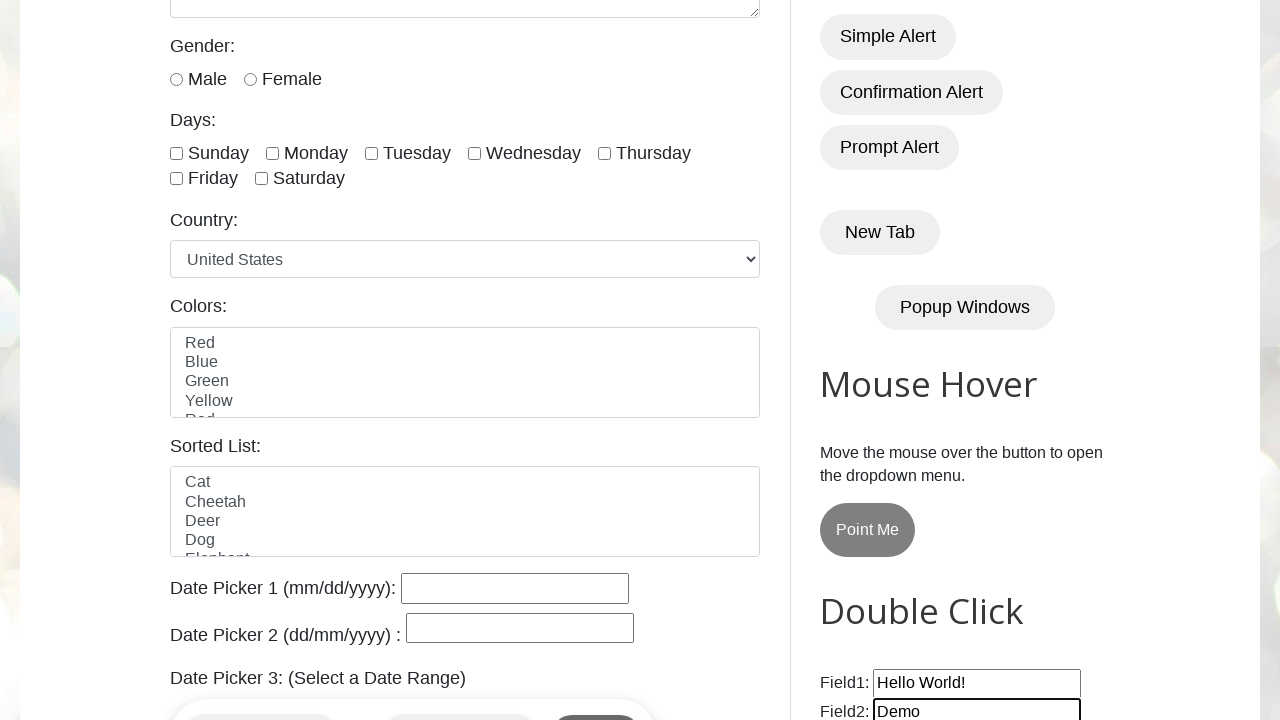

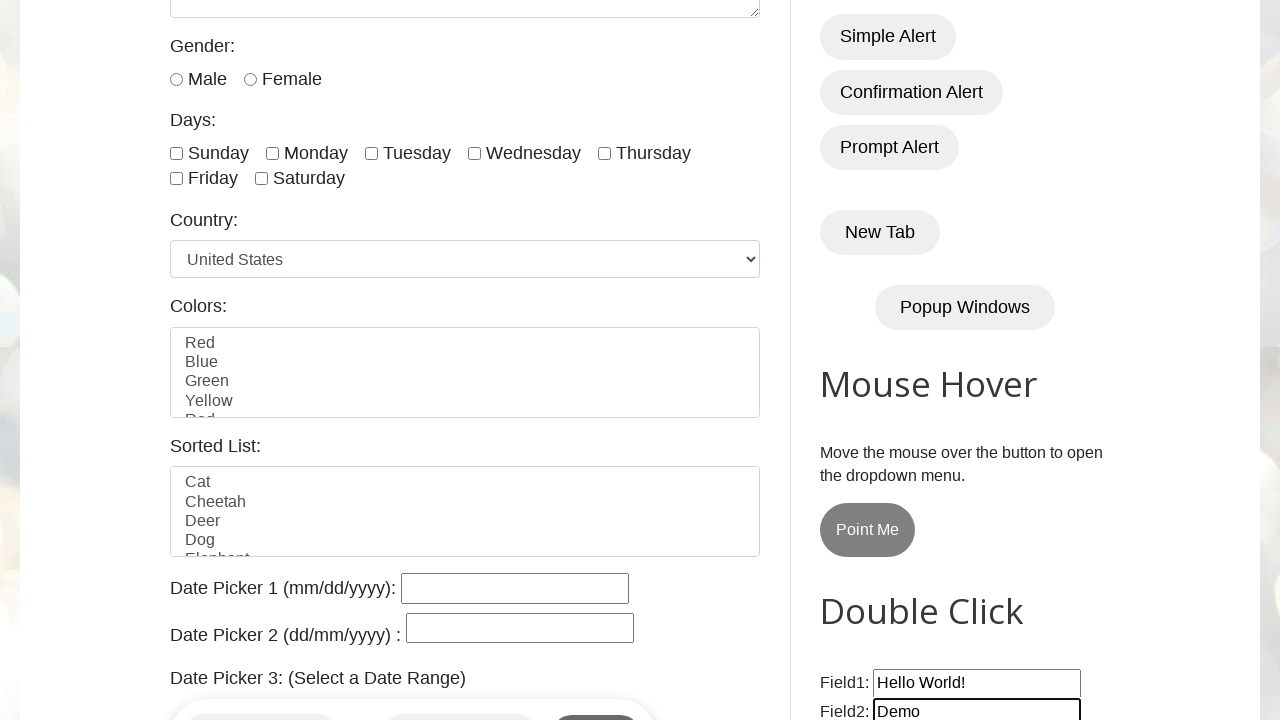